Navigates to the Petlov website and verifies that the slogan "Conectando corações, mudando vidas!" is displayed in the h1 element

Starting URL: https://petlov.vercel.app

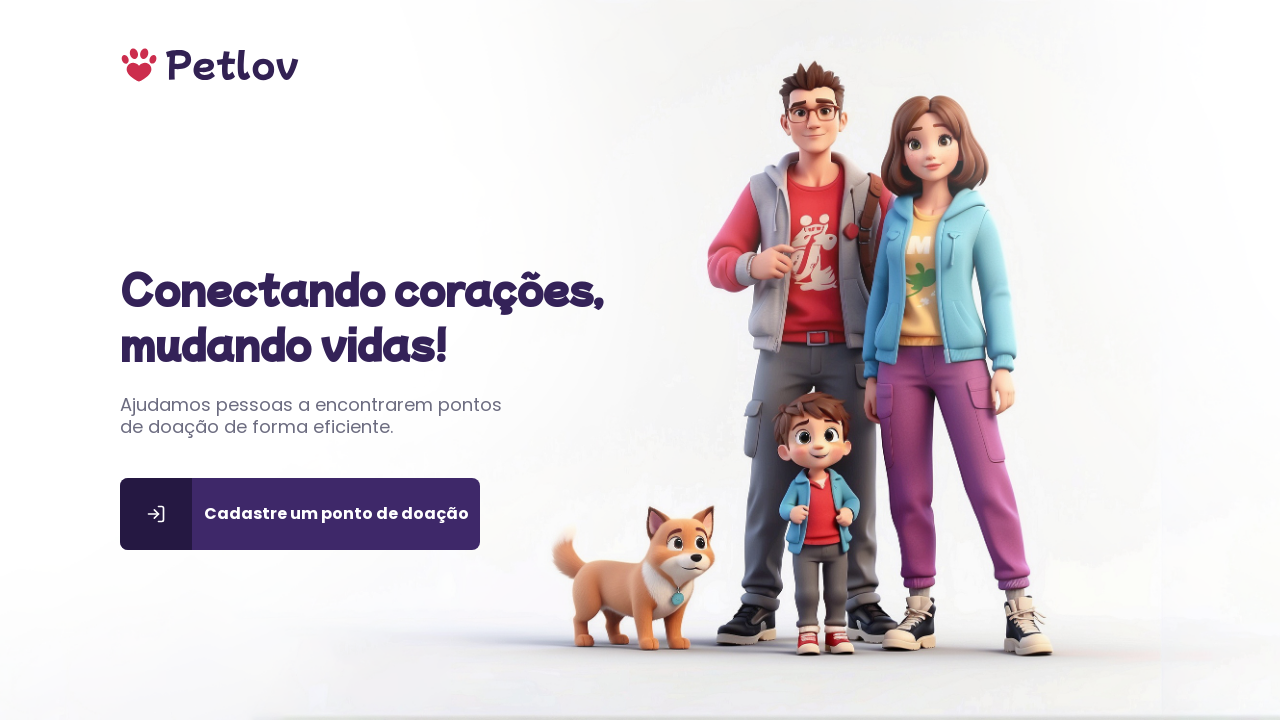

Navigated to https://petlov.vercel.app
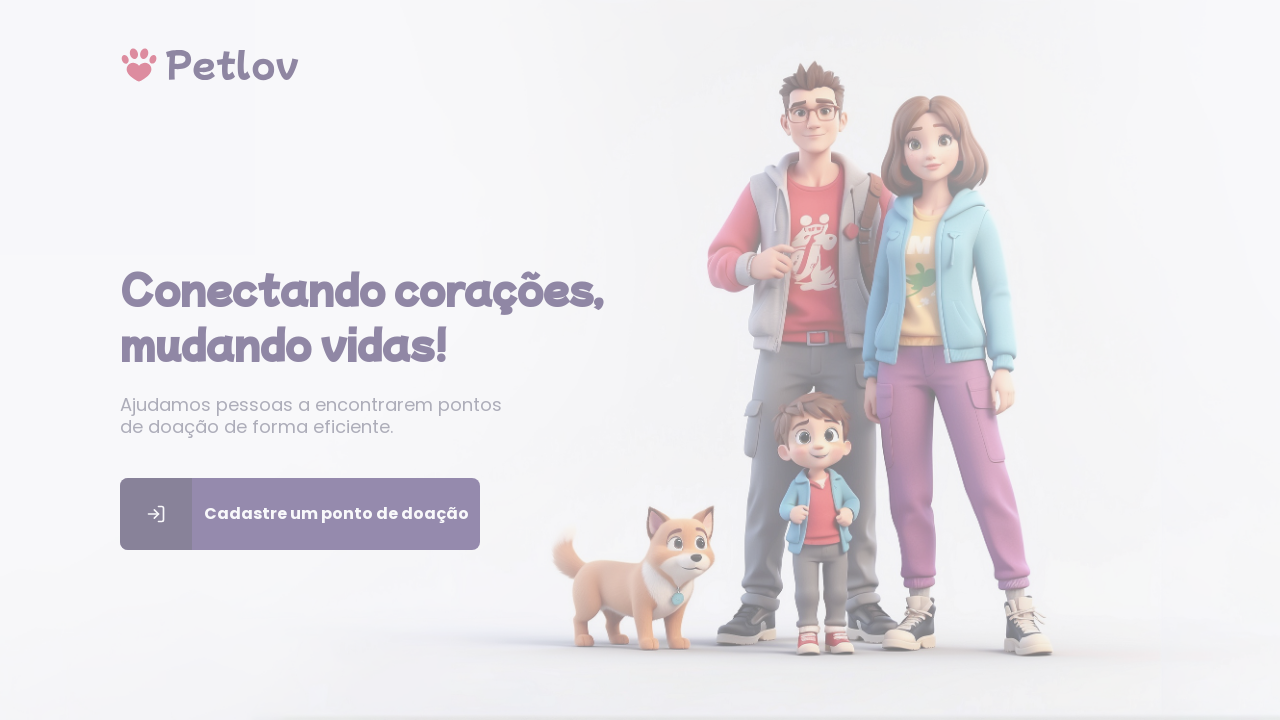

h1 element is visible
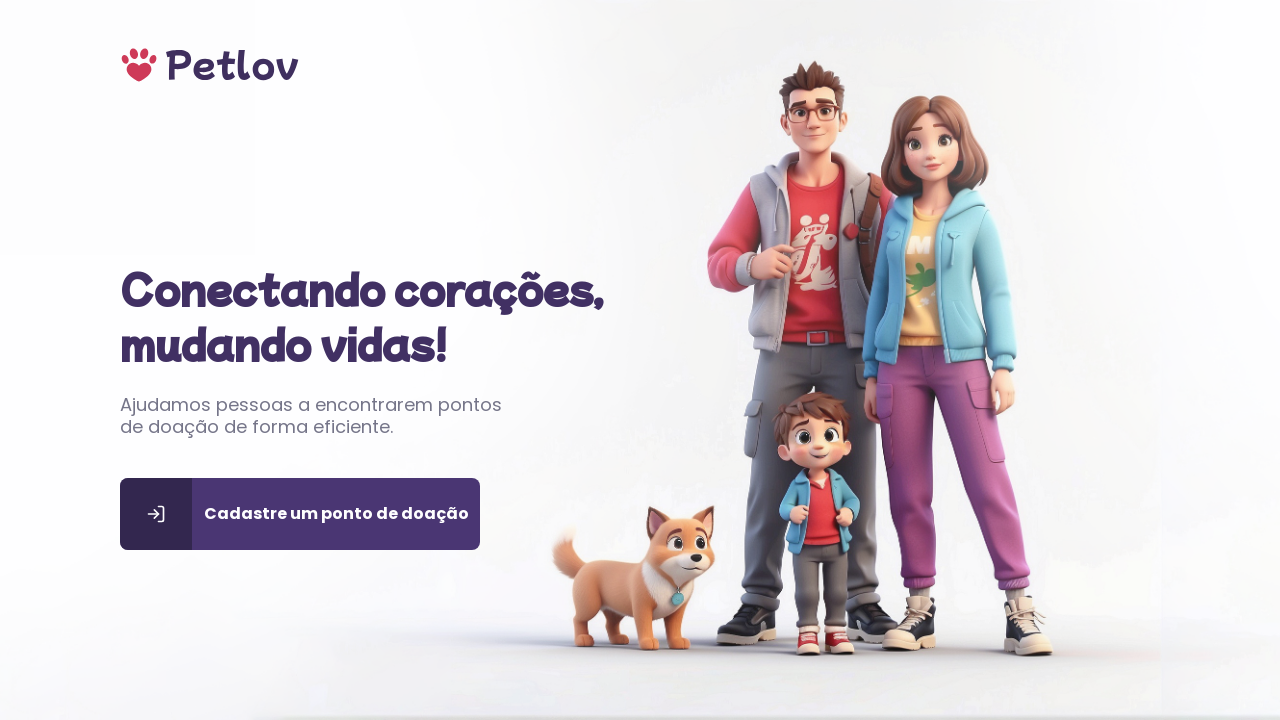

Verified h1 slogan text equals 'Conectando corações, mudando vidas!'
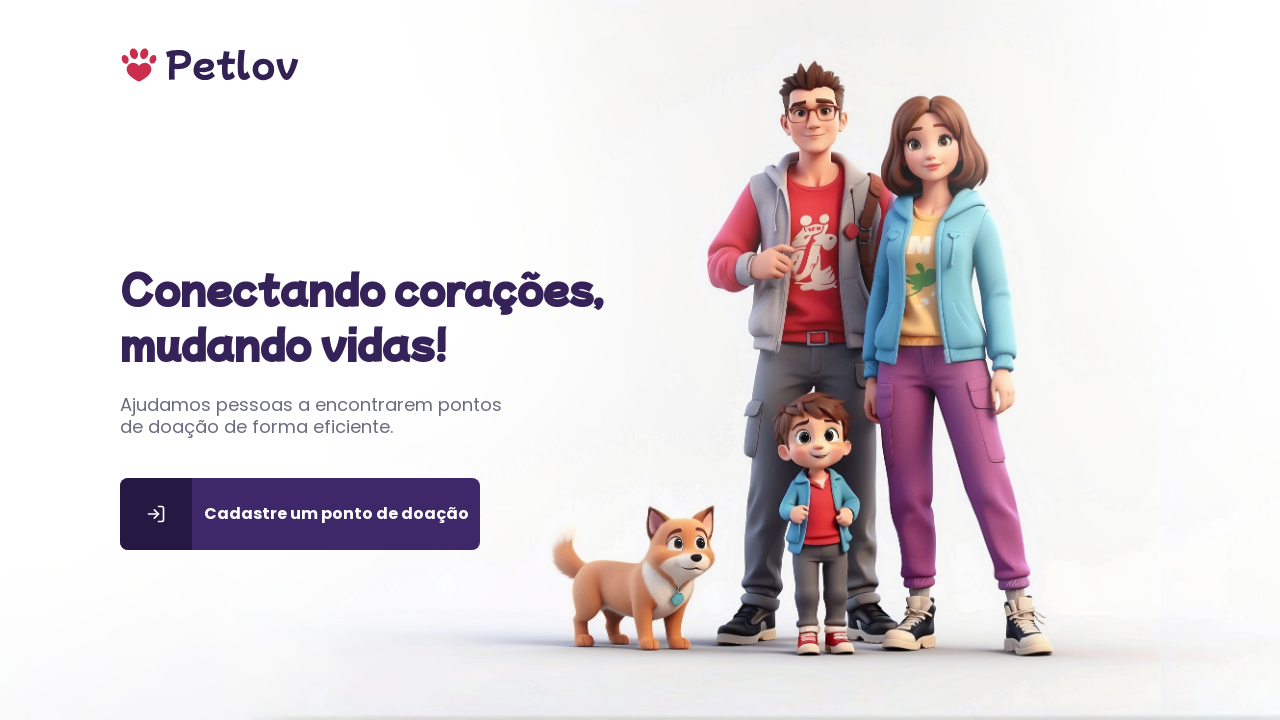

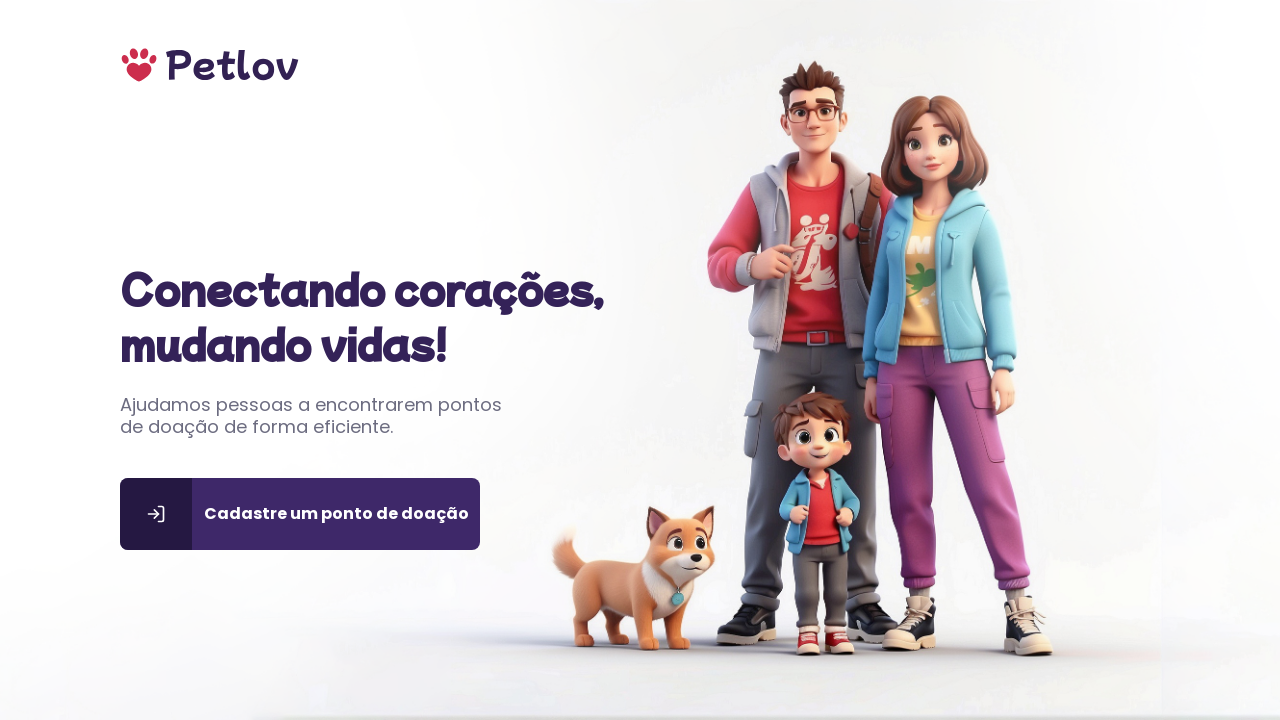